Tests keyboard key press functionality by sending a space key to an element and verifying the result text displays the correct key pressed

Starting URL: http://the-internet.herokuapp.com/key_presses

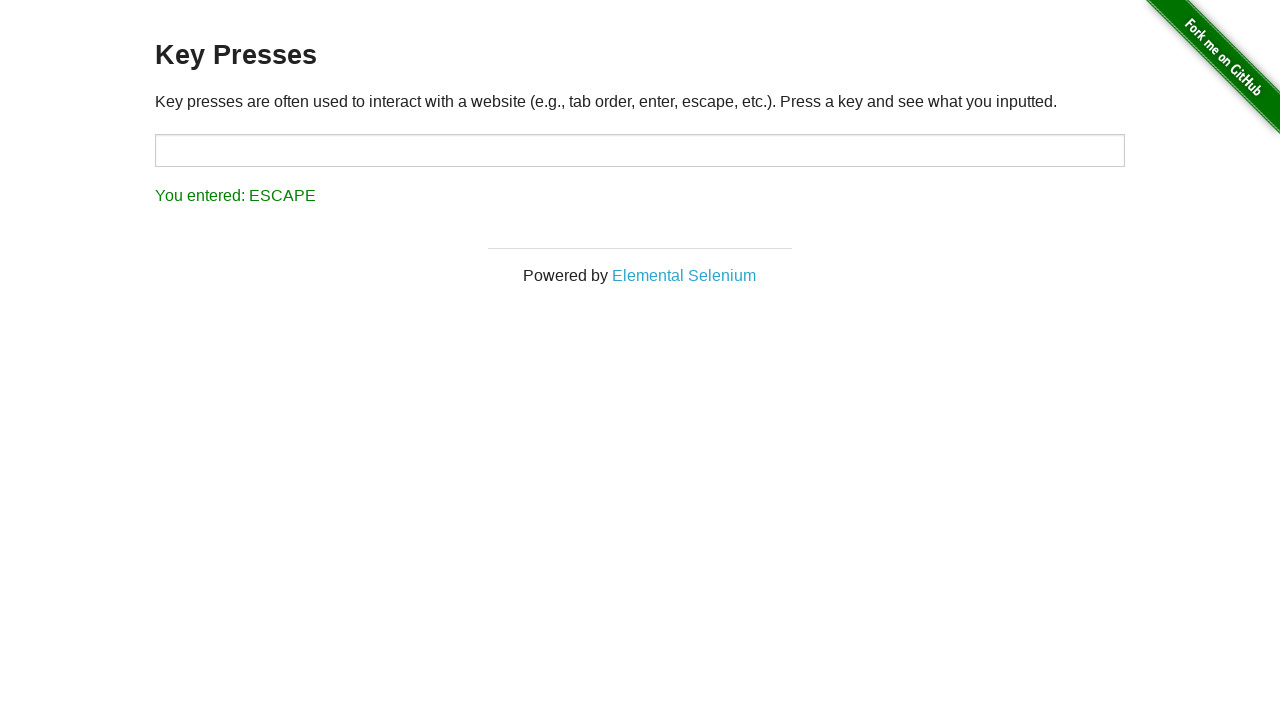

Pressed Space key on target element on #target
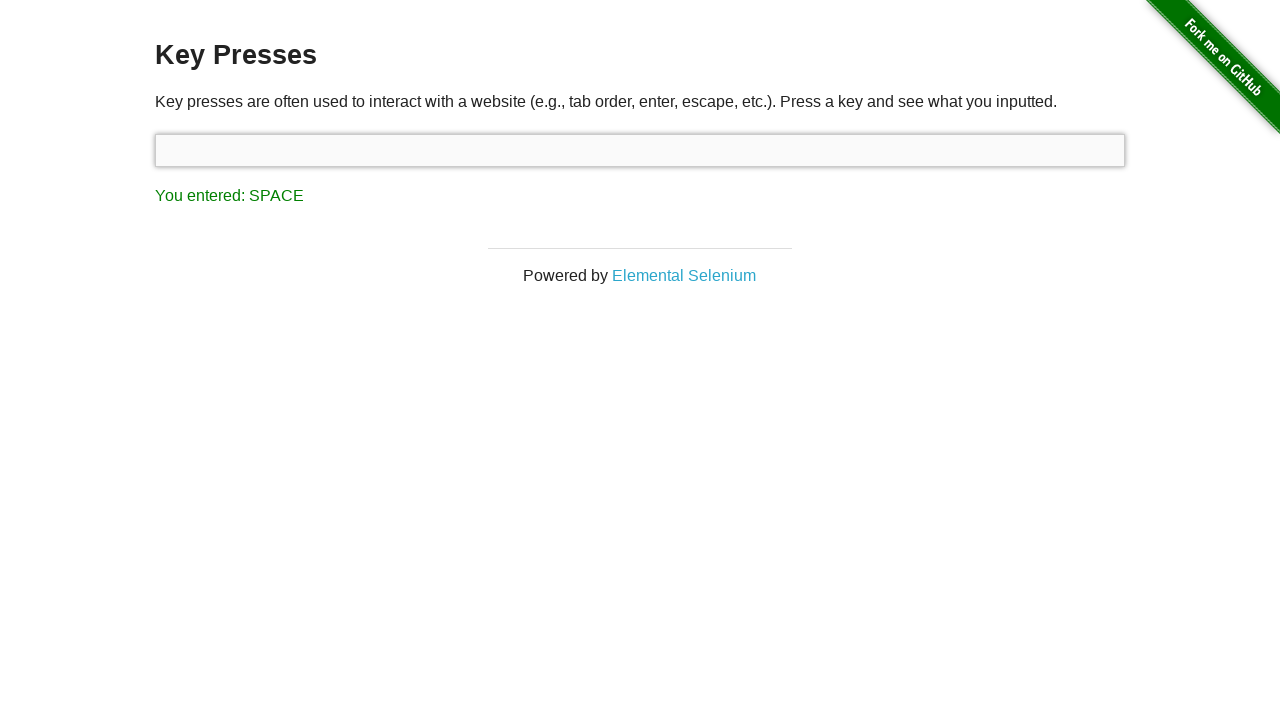

Result element loaded after space key press
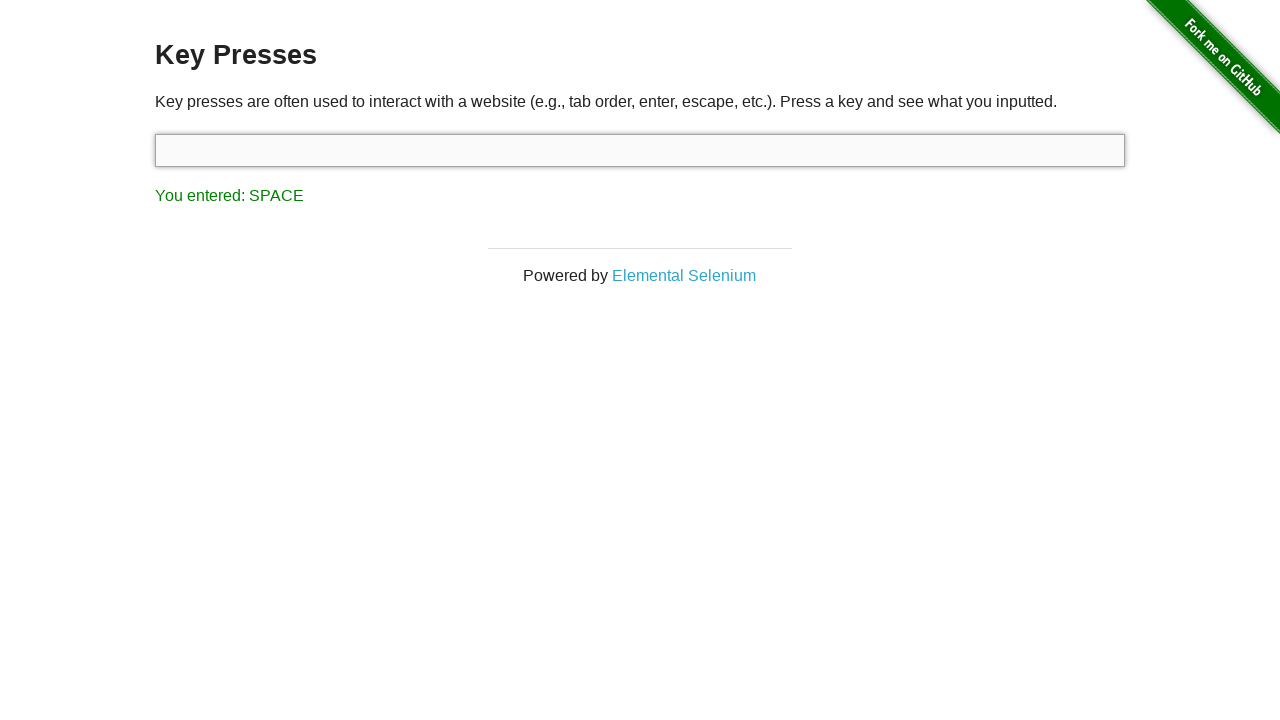

Retrieved result text content
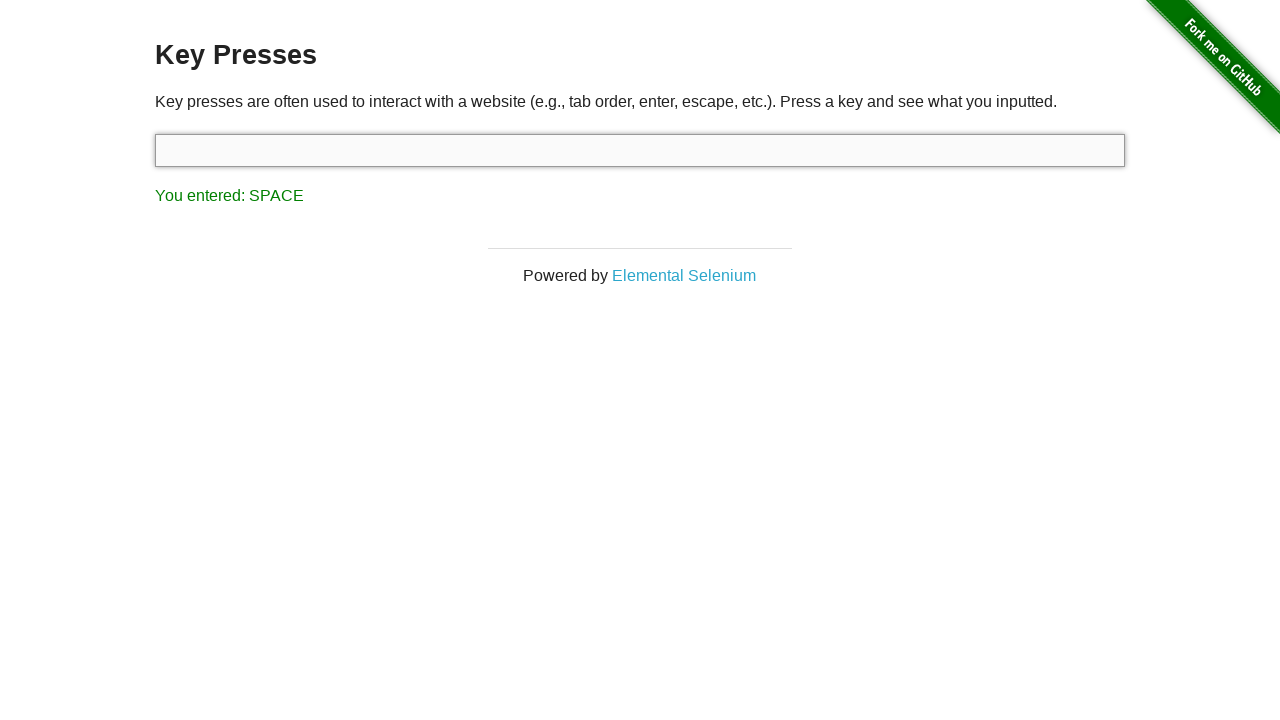

Verified result text shows 'You entered: SPACE'
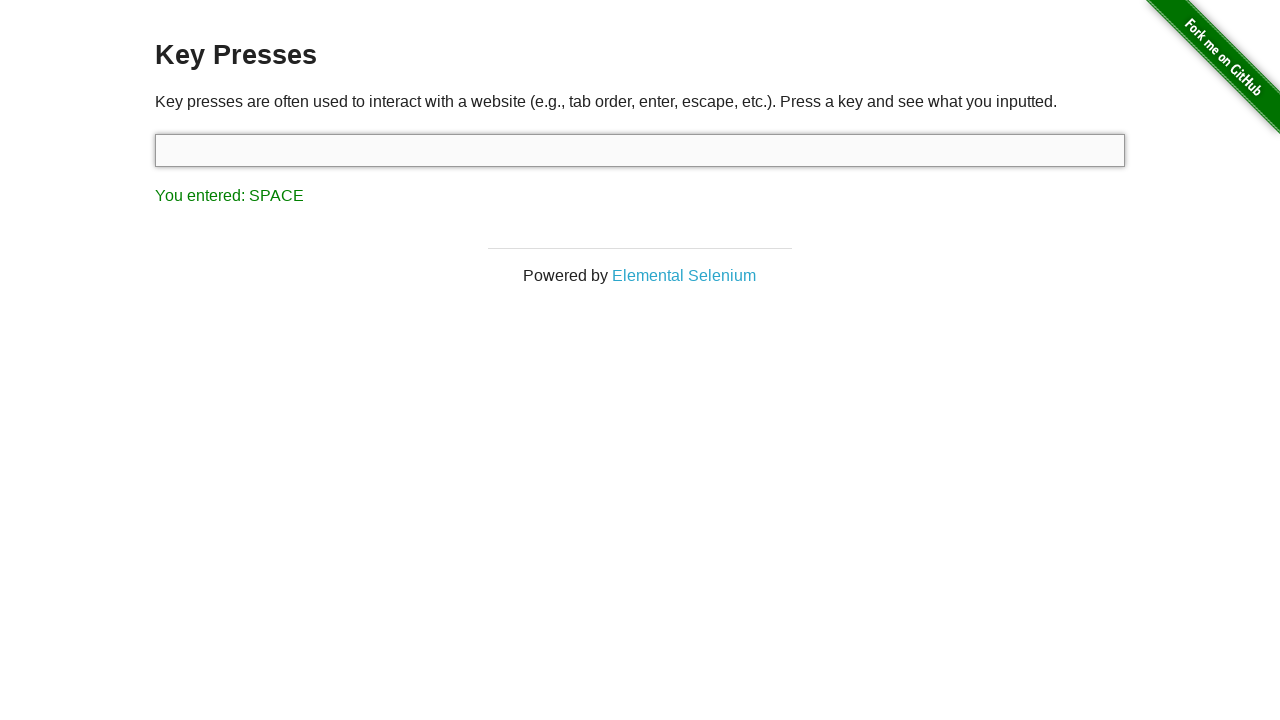

Pressed Tab key via keyboard
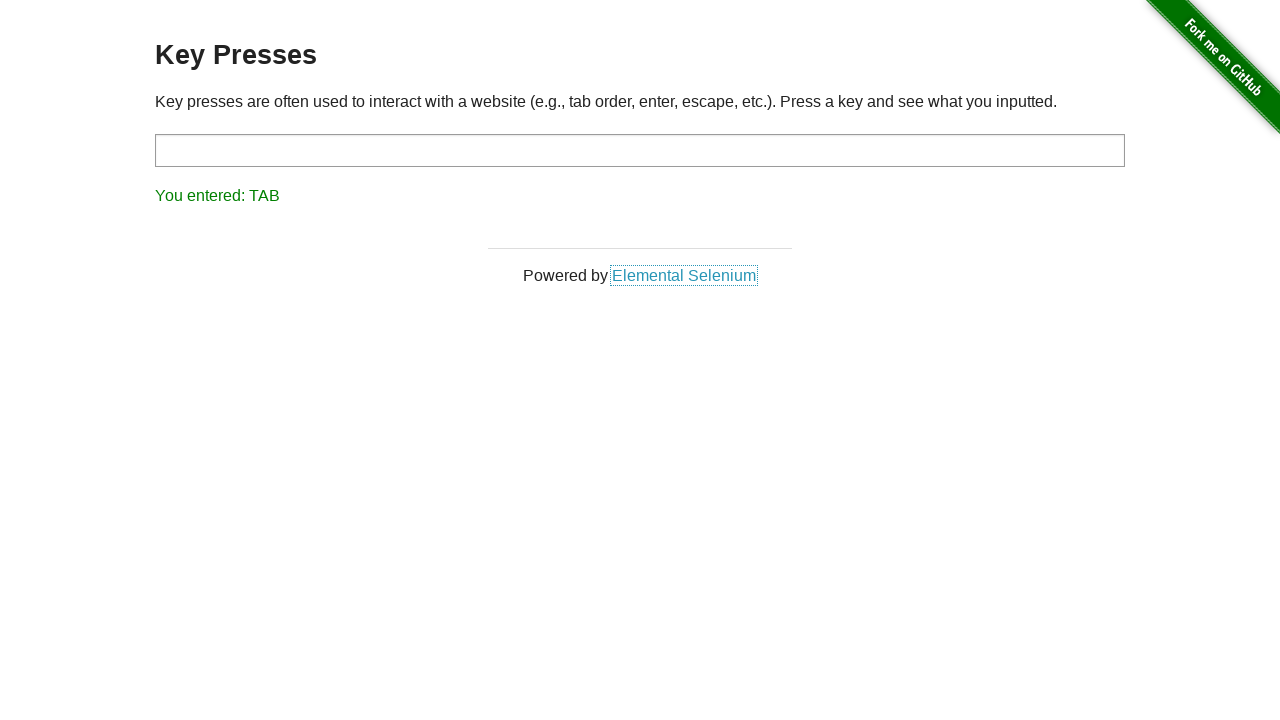

Retrieved result text content after tab key press
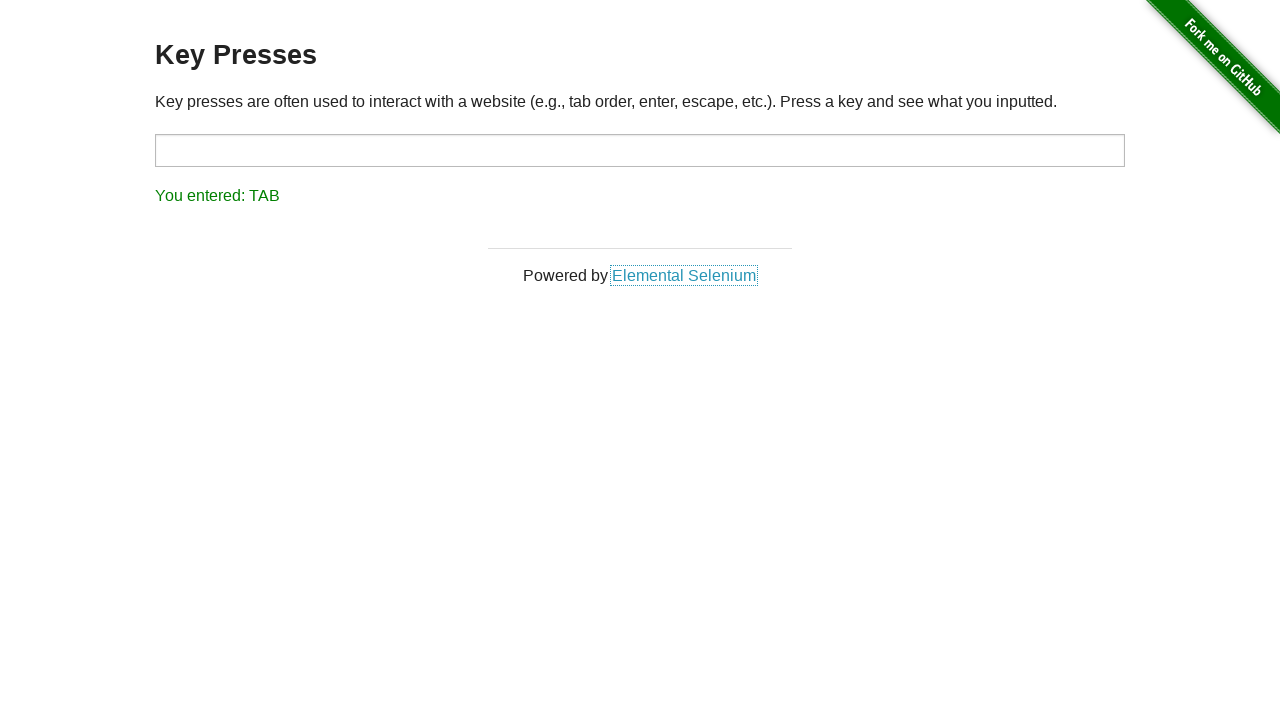

Verified result text shows 'You entered: TAB'
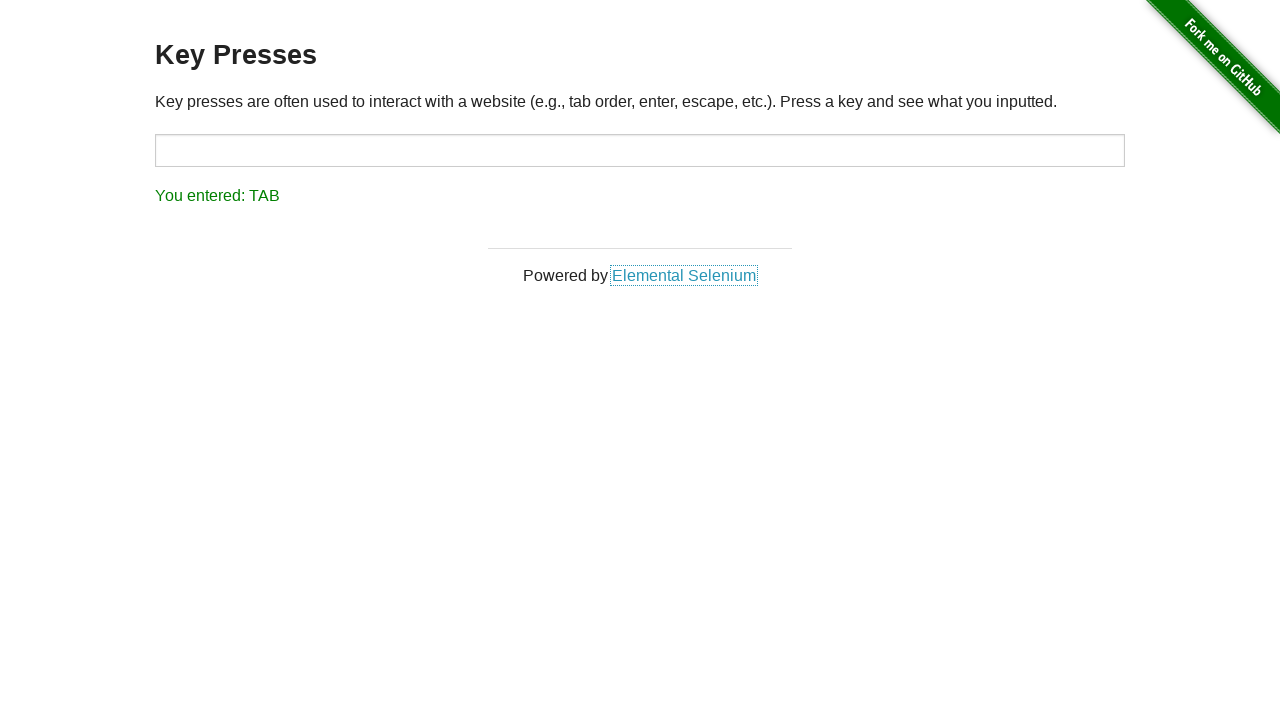

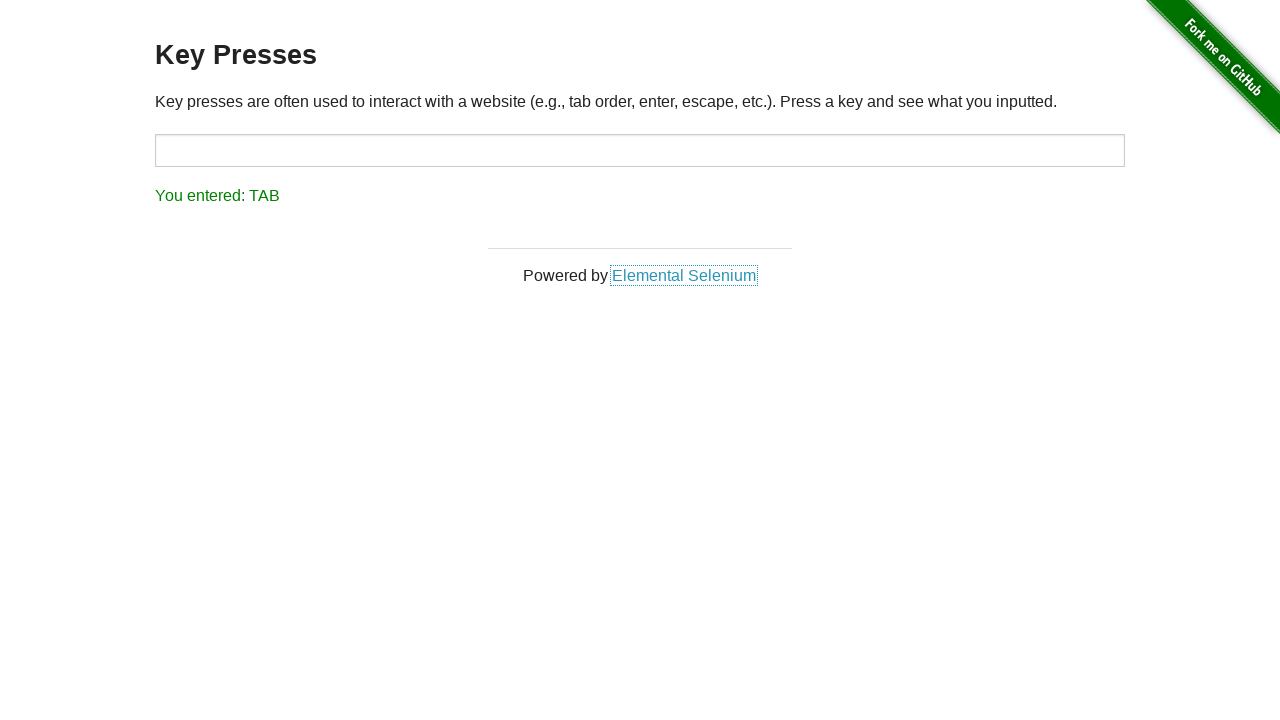